Tests that editing with all empty fields shows error

Starting URL: https://davi-vert.vercel.app/index.html

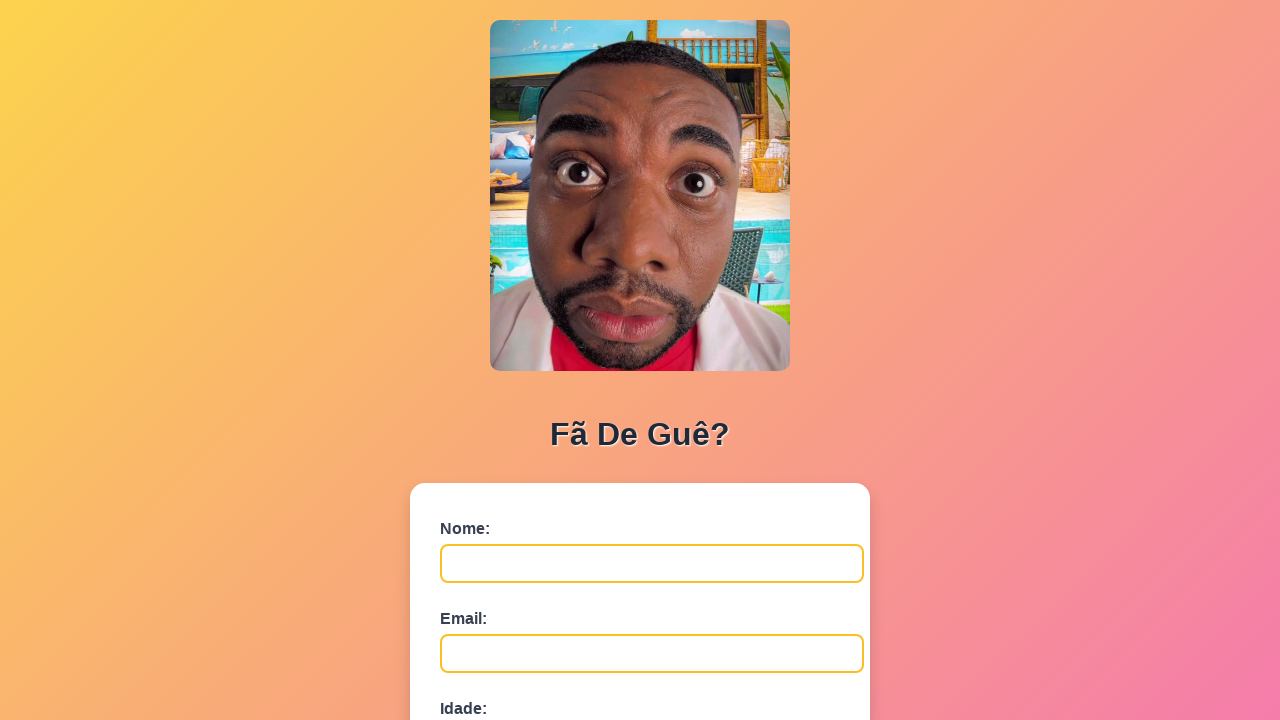

Cleared localStorage
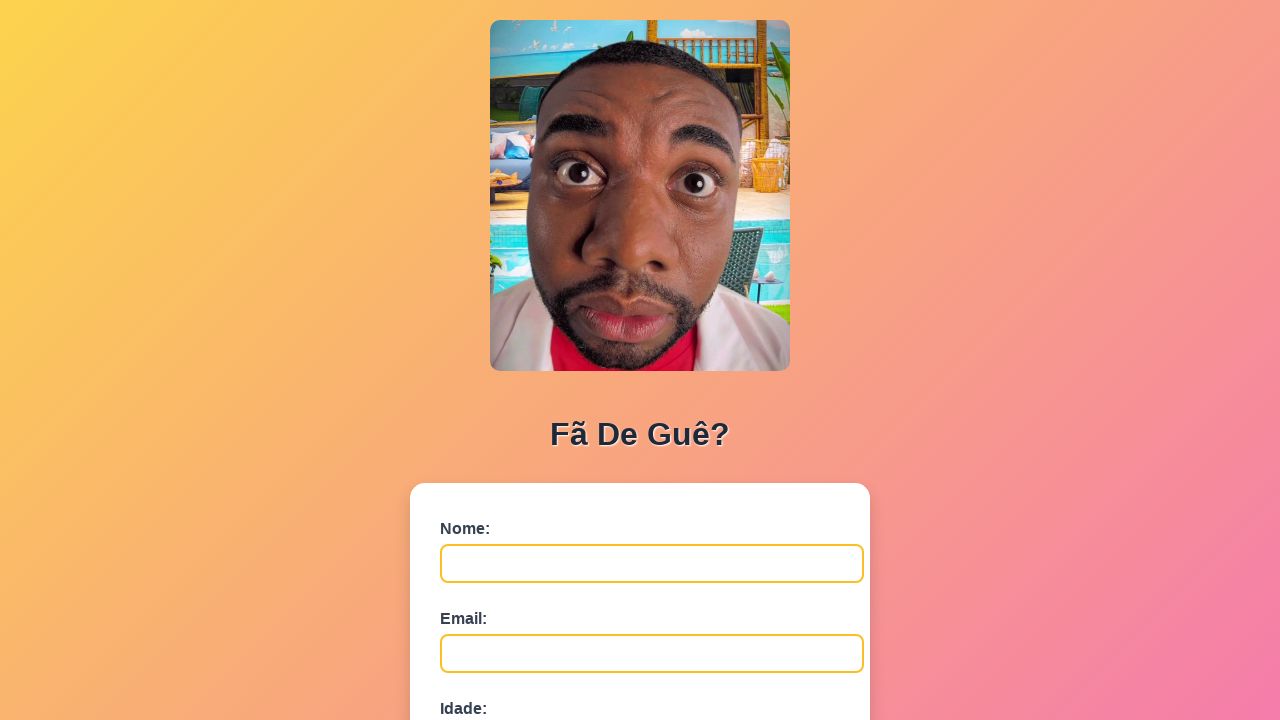

Filled name field with 'Patricia Melo Araujo' on #nome
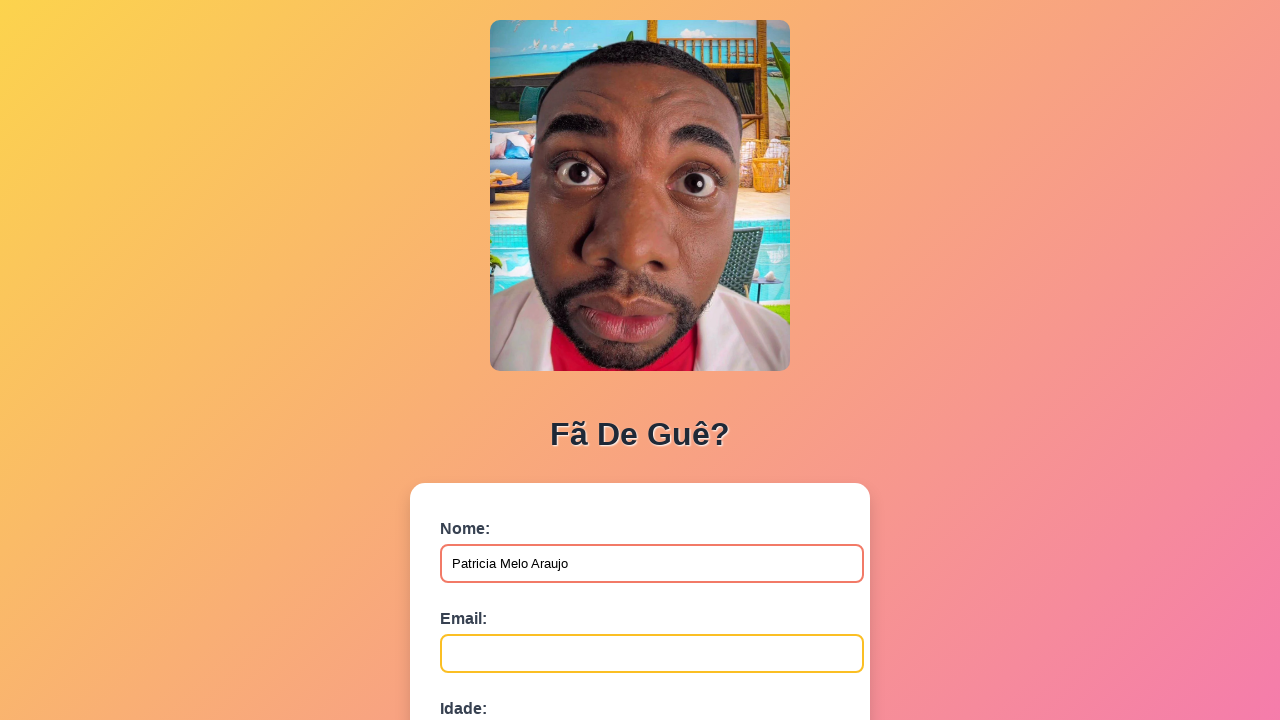

Filled email field with 'patricia.araujo@example.com' on #email
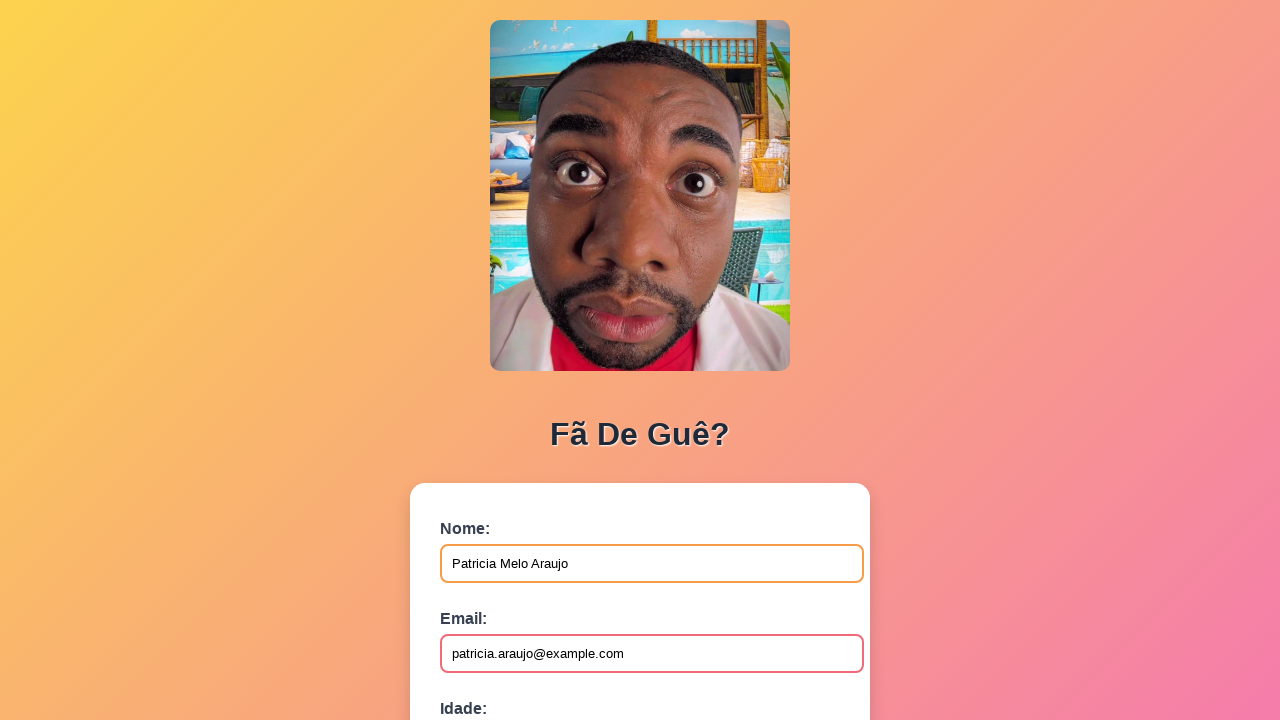

Filled age field with '36' on #idade
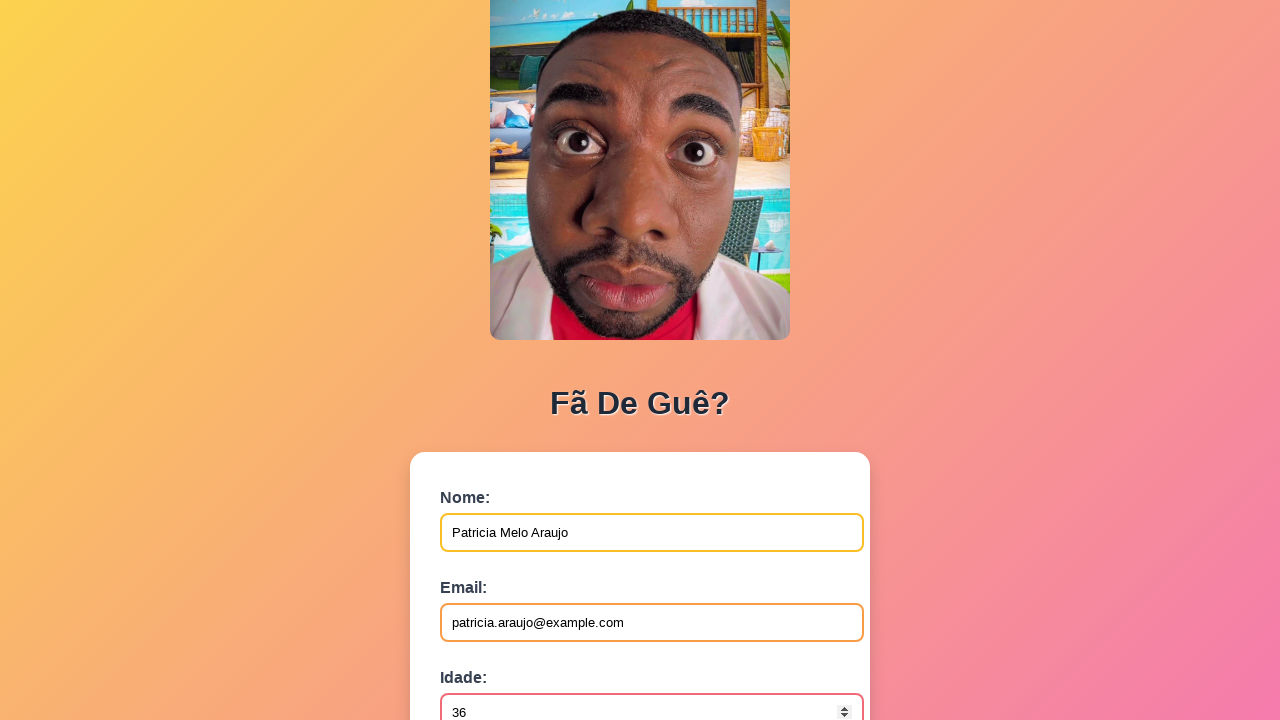

Clicked submit button to register fan at (490, 569) on button[type='submit']
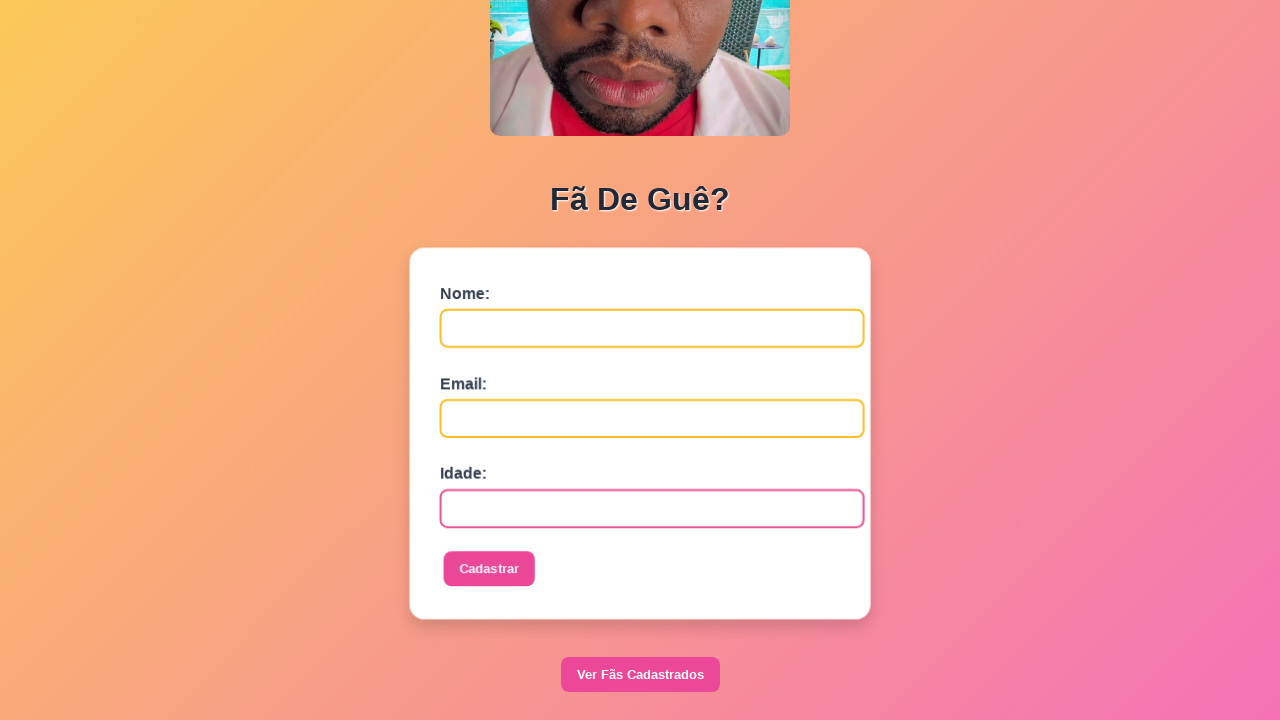

Set up dialog handler to accept alerts
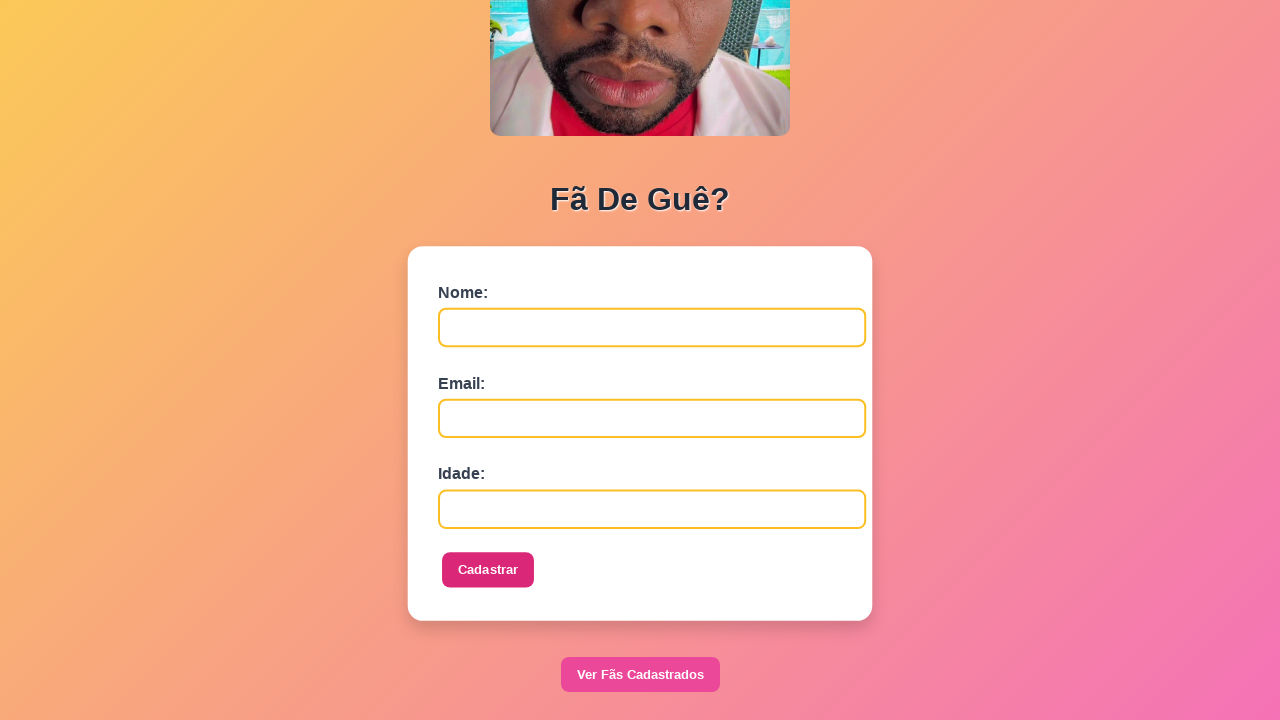

Navigated to list page (https://davi-vert.vercel.app/lista.html)
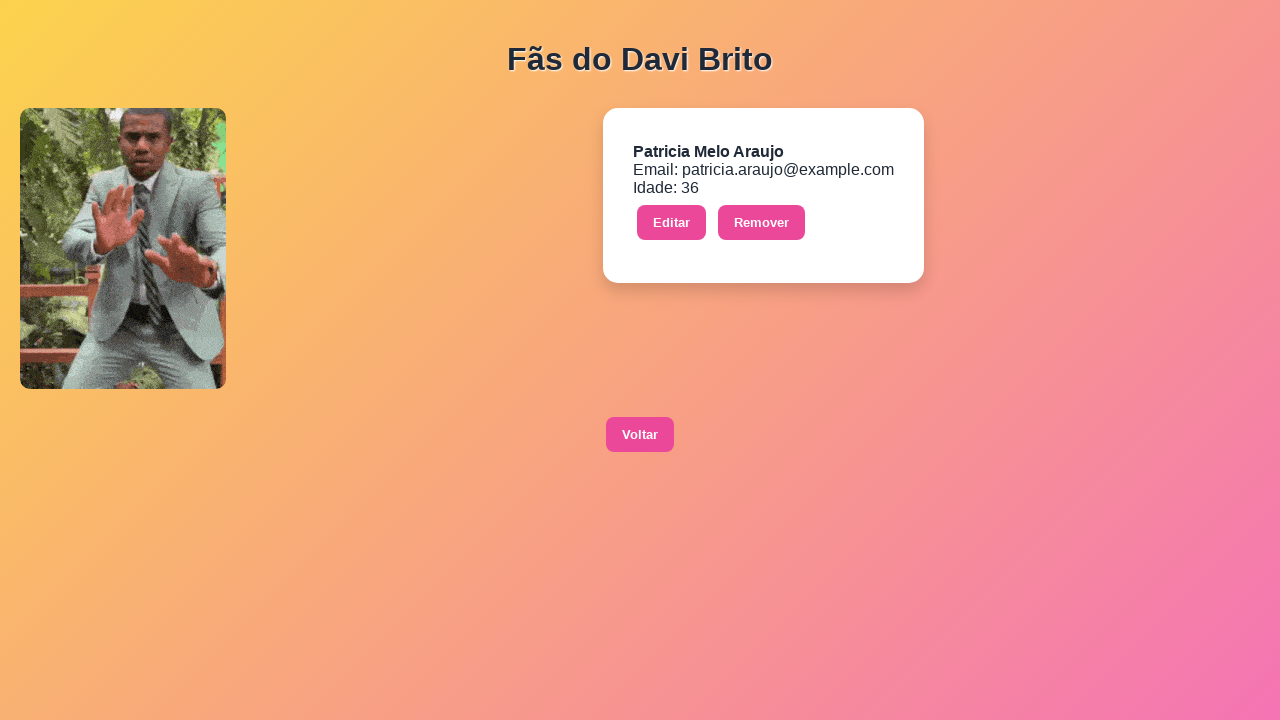

Set up prompt handler to return empty string for all fields
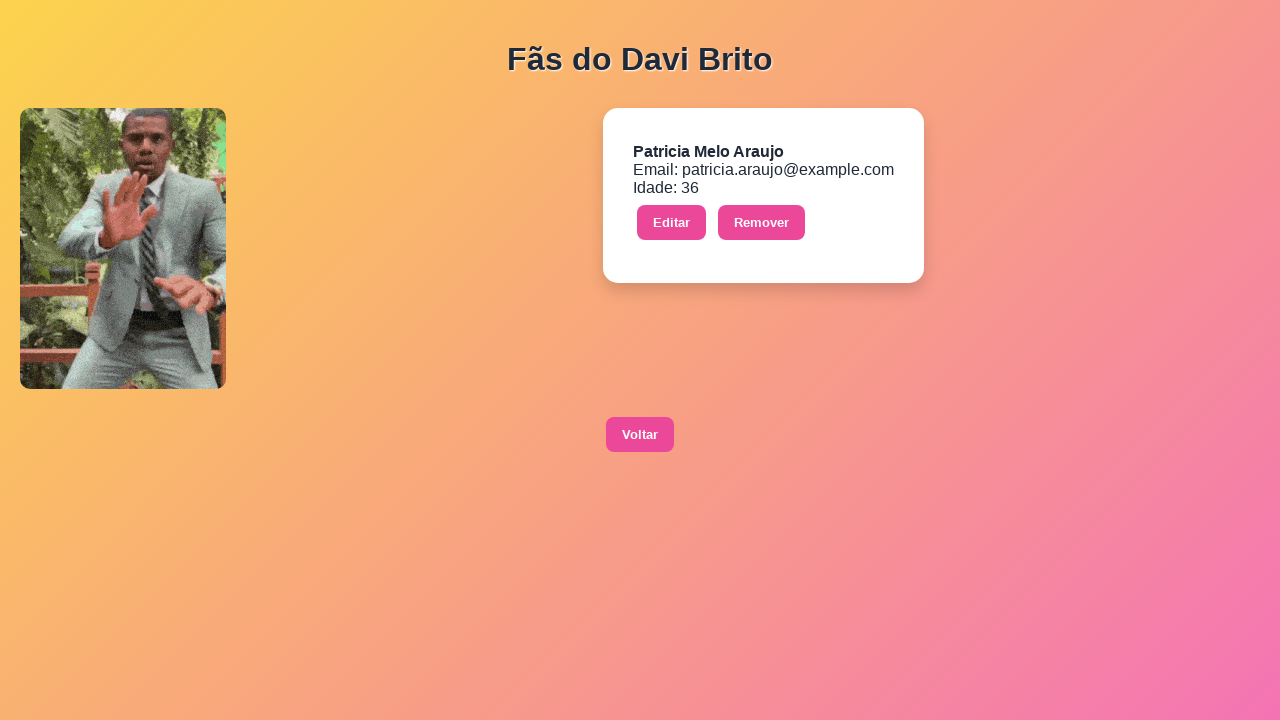

Clicked edit button at (671, 223) on xpath=//button[contains(text(),'Editar')]
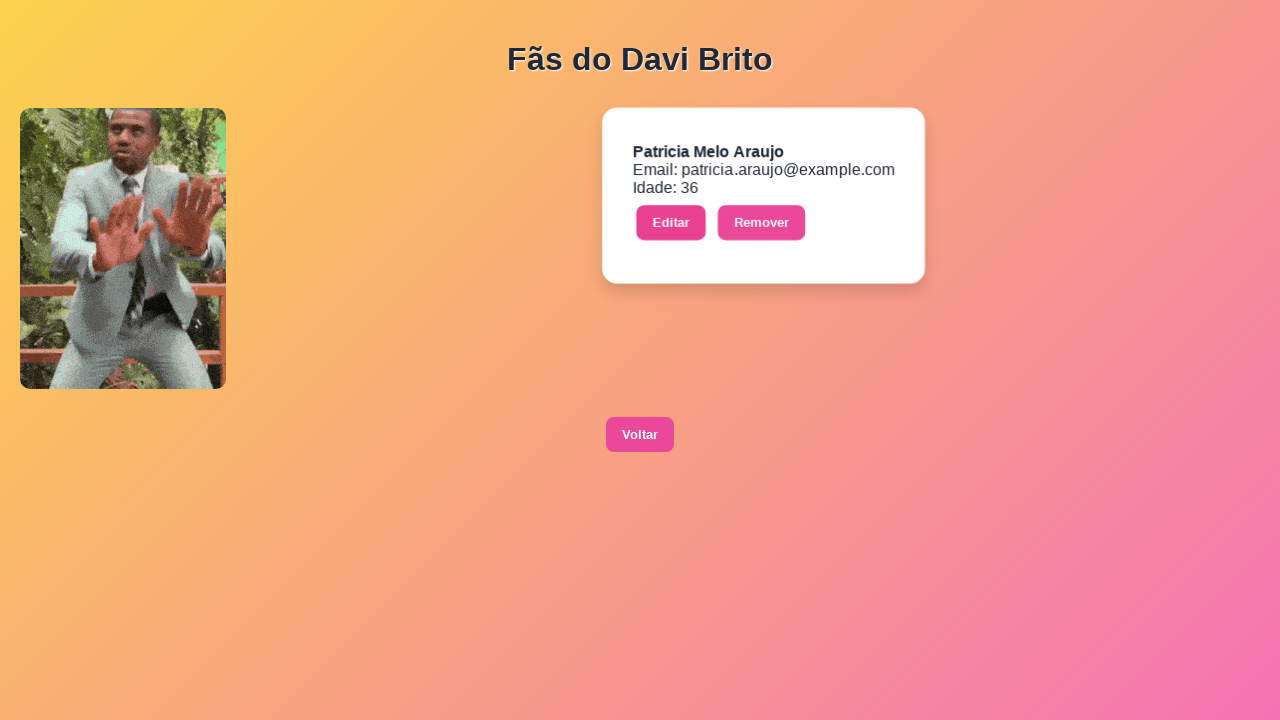

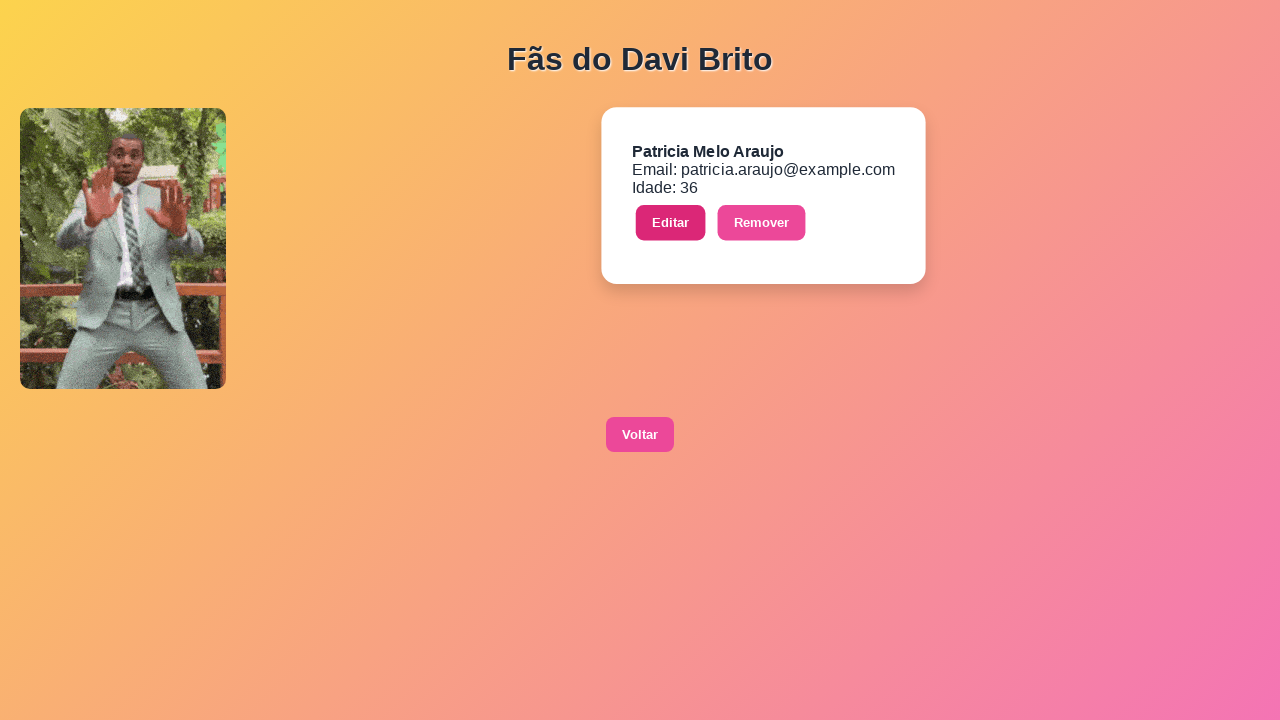